Tests creating a new bank account for an existing customer by selecting customer and currency, then verifying the success message

Starting URL: https://www.globalsqa.com/angularJs-protractor/BankingProject/#/login

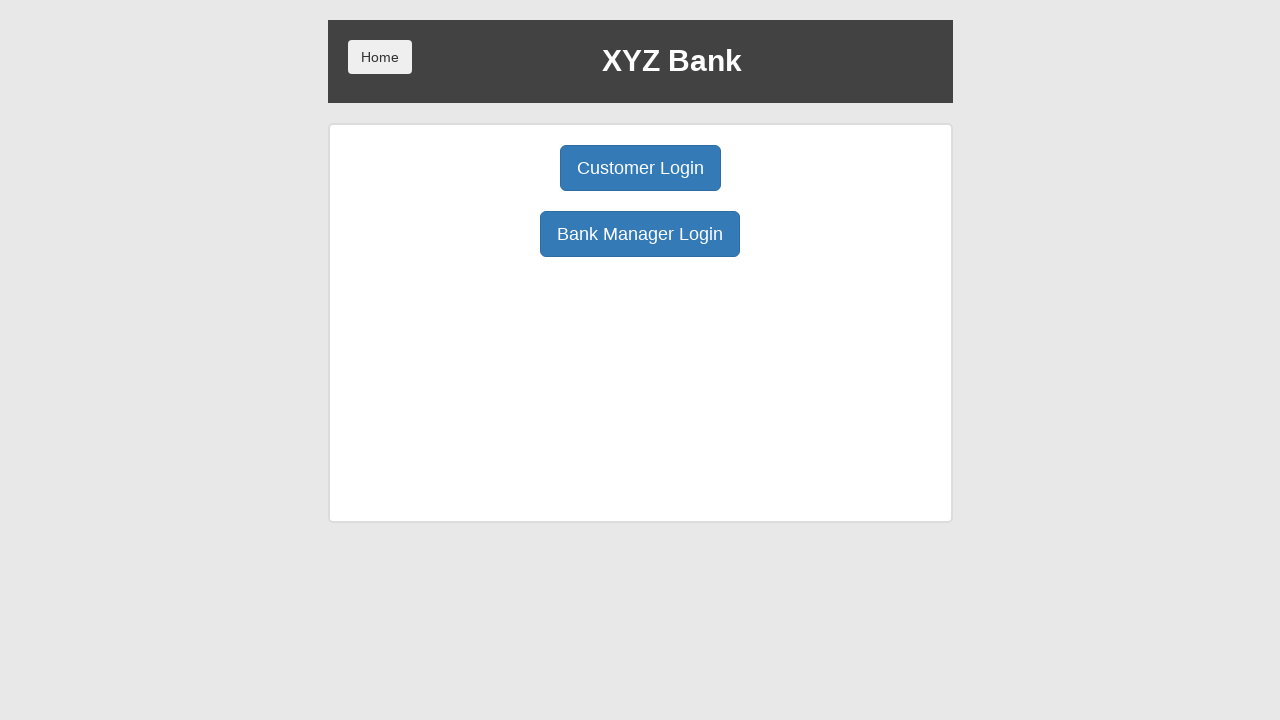

Clicked Bank Manager Login button at (640, 234) on text='Bank Manager Login'
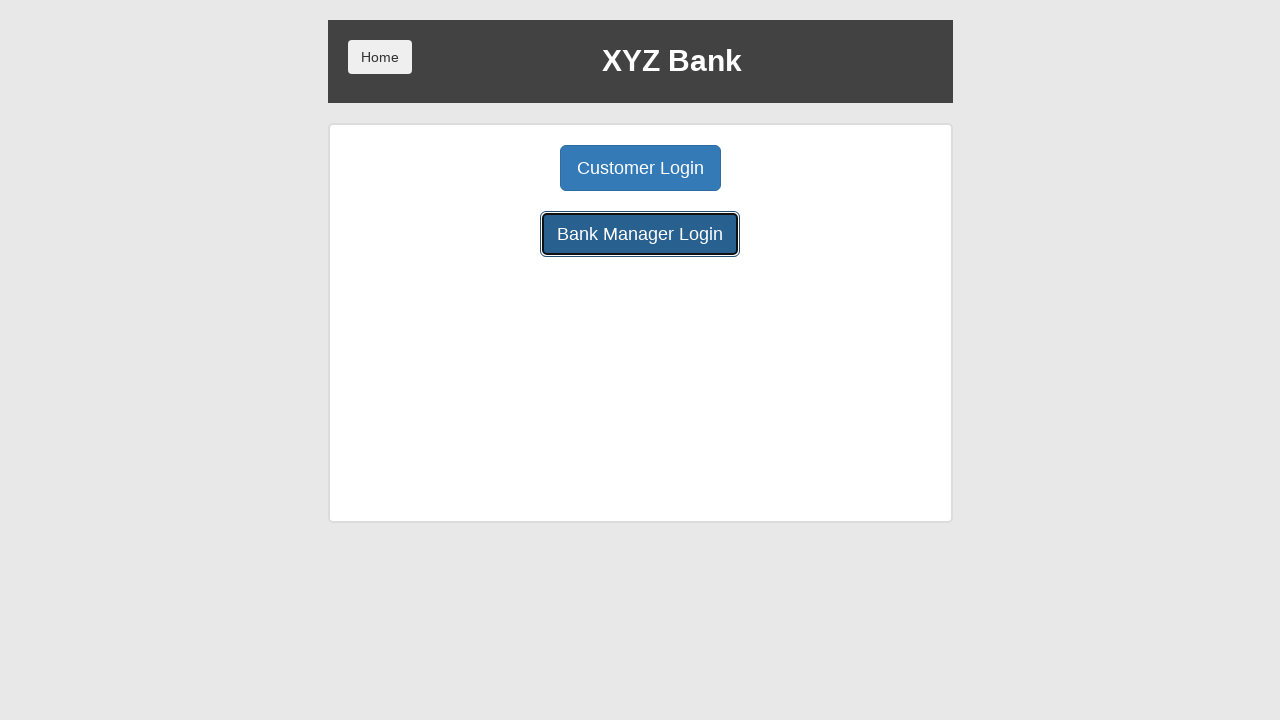

Clicked Open Account tab at (654, 168) on text='Open Account'
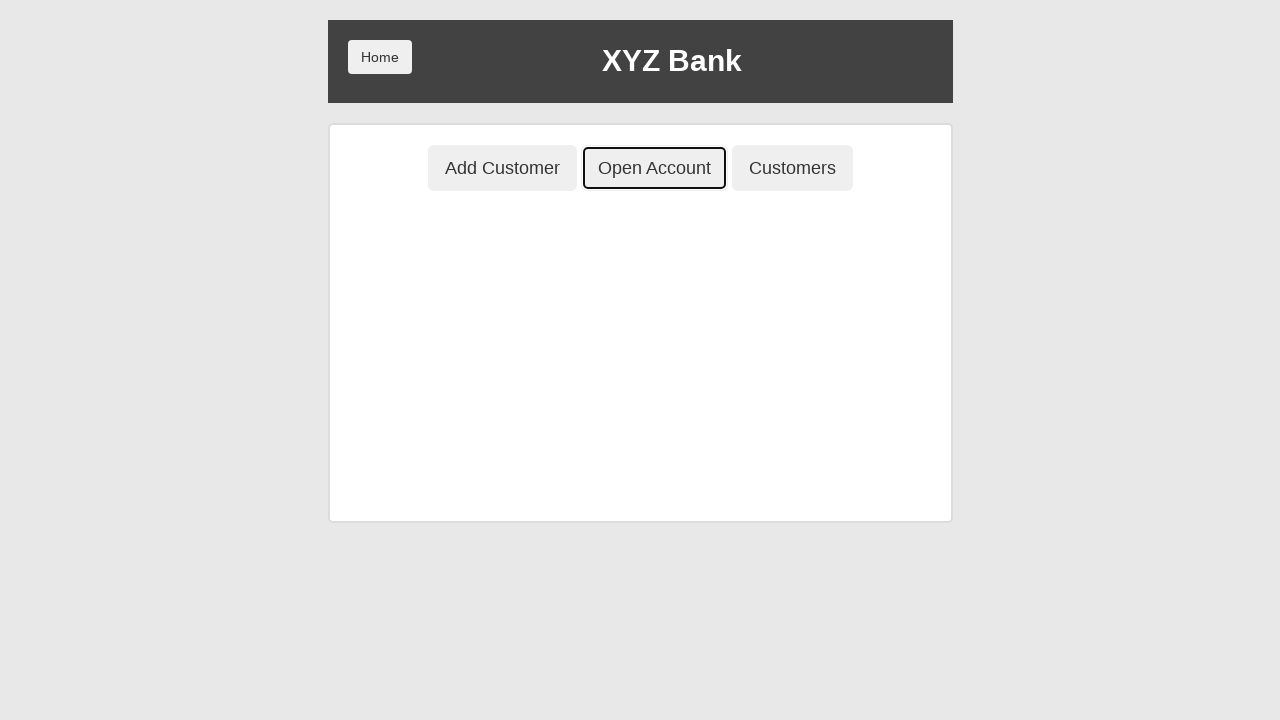

Selected Harry Potter from customer dropdown on #userSelect
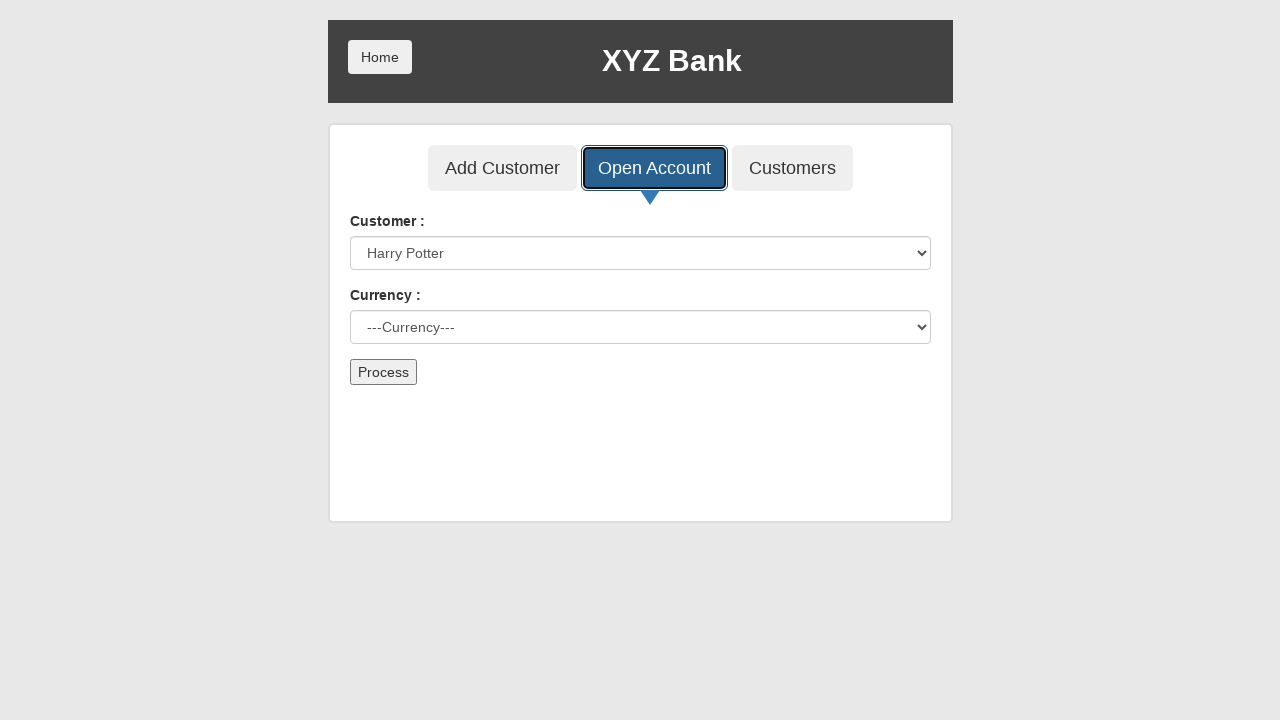

Selected Dollar from currency dropdown on #currency
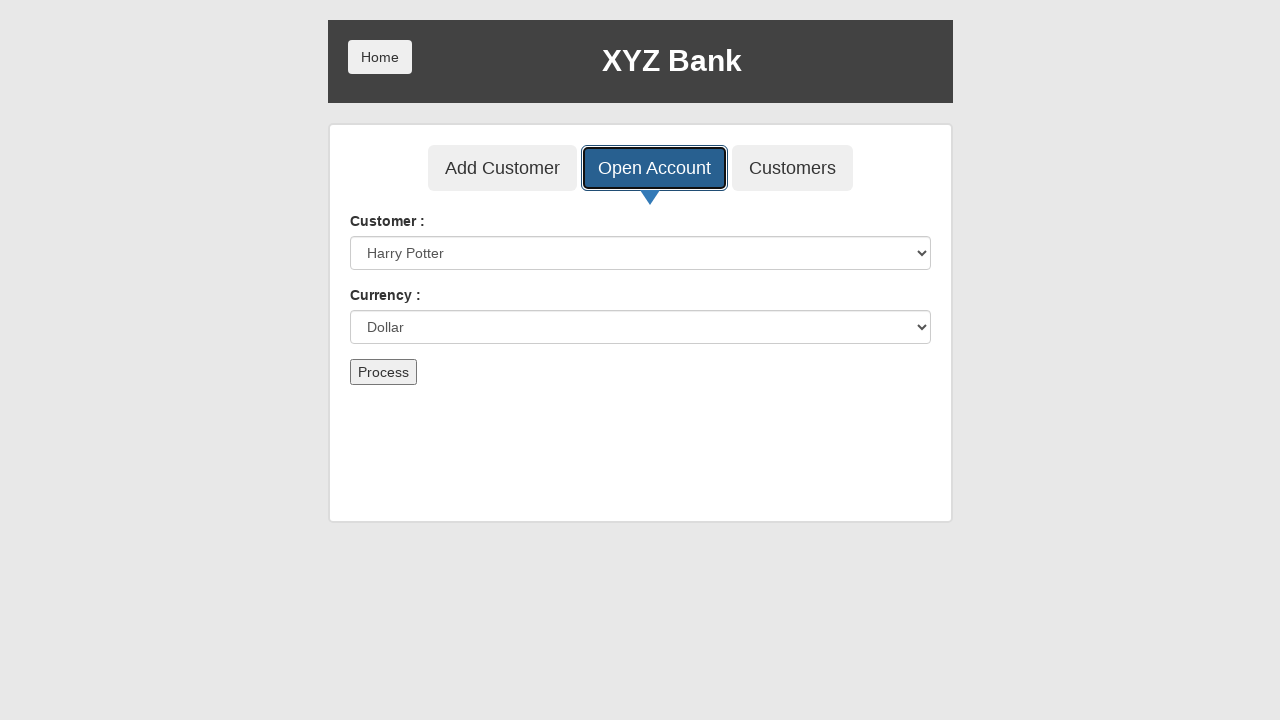

Dialog handler registered
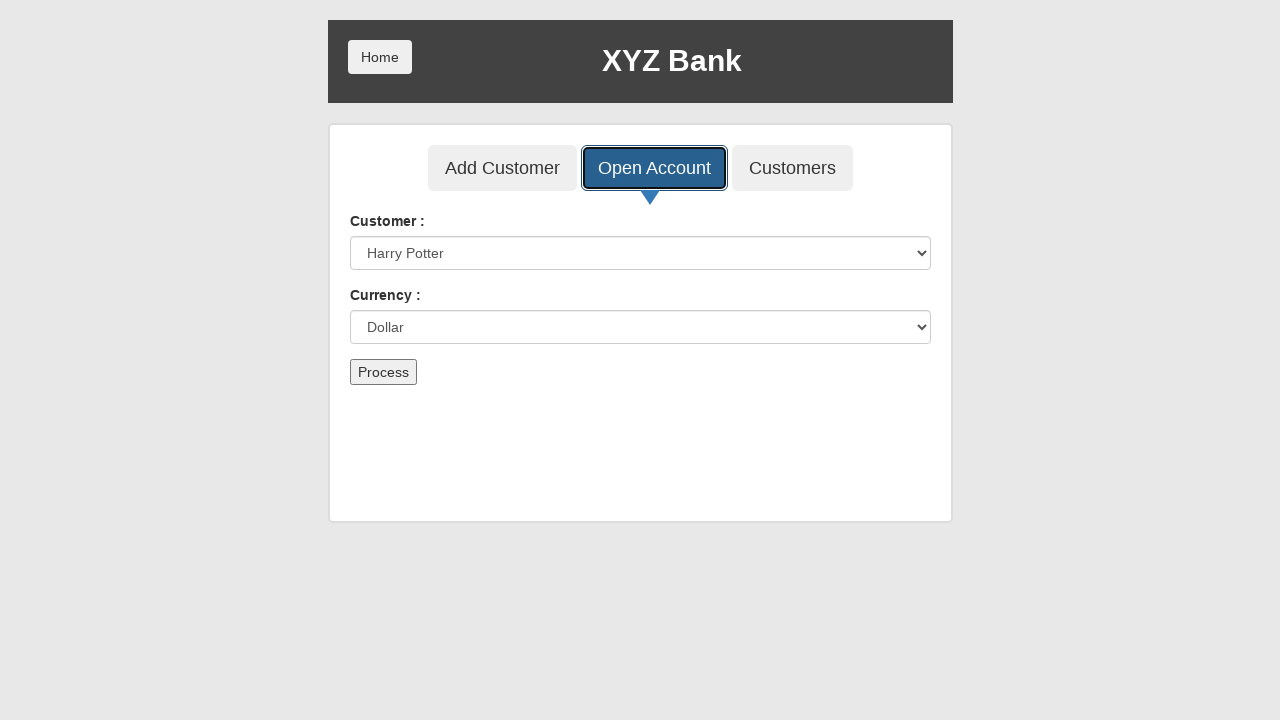

Clicked submit button to create account at (383, 372) on button[type='submit']
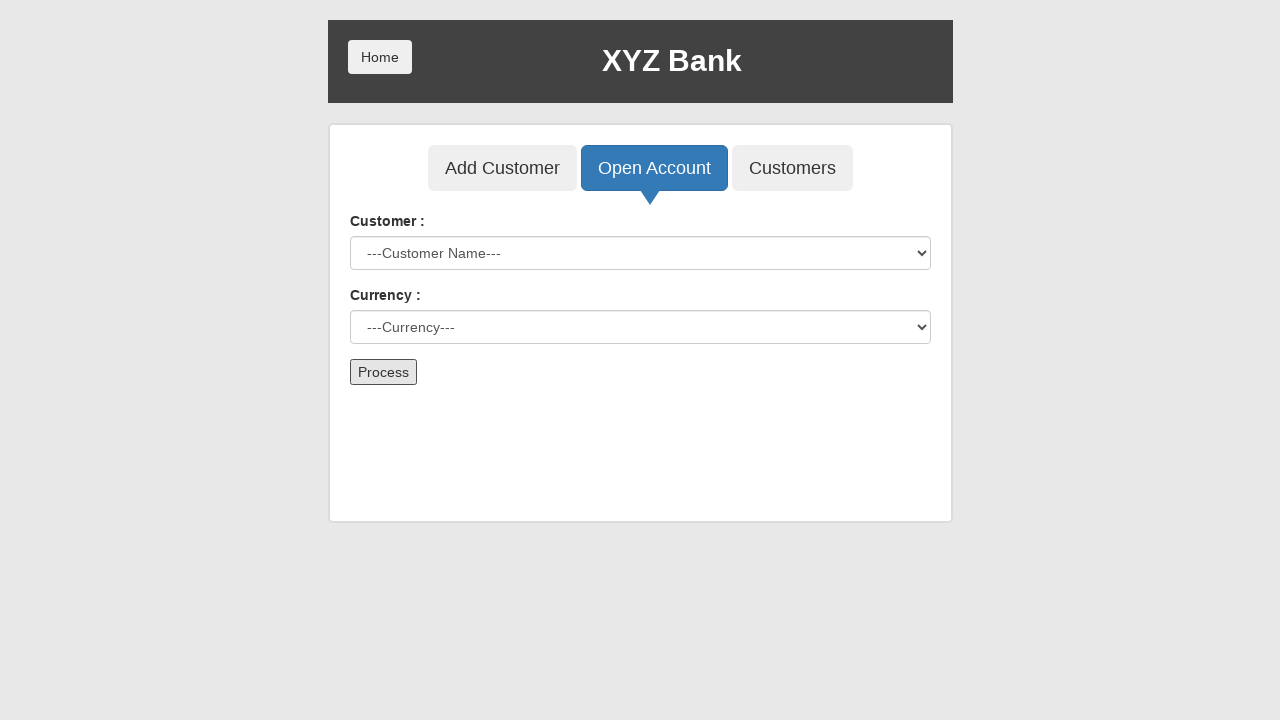

Success message verified - Account created successfully
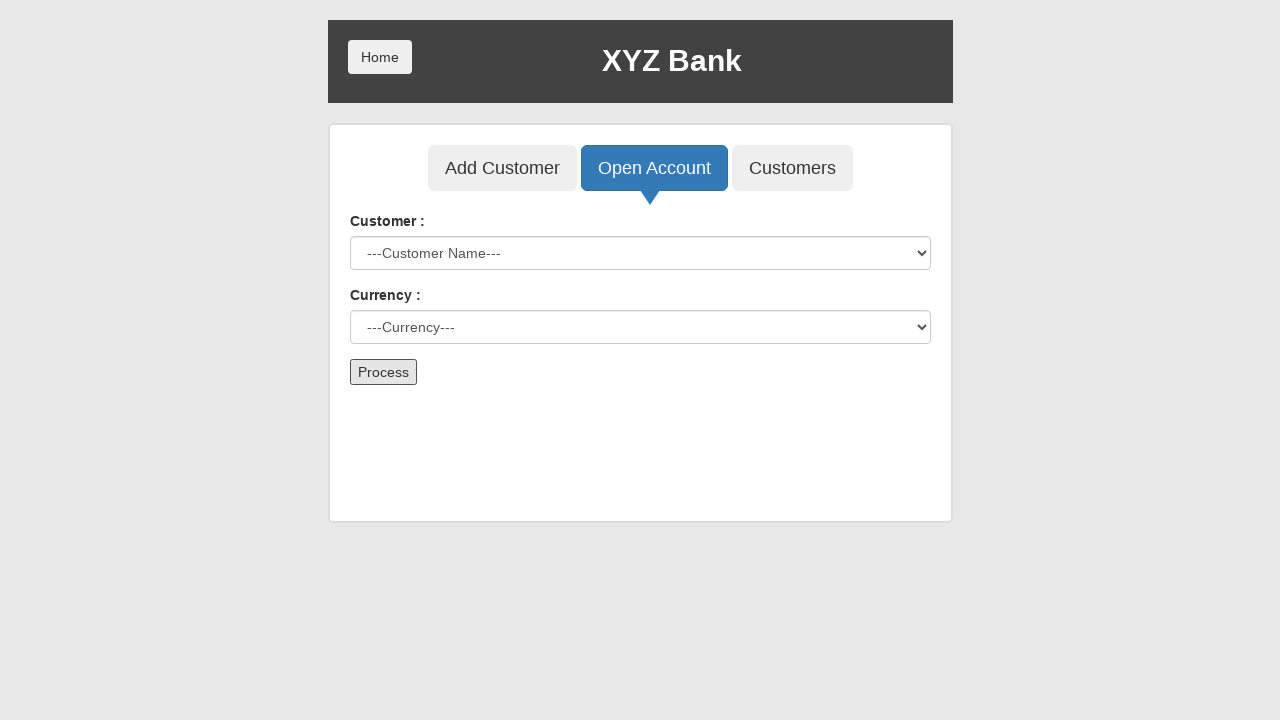

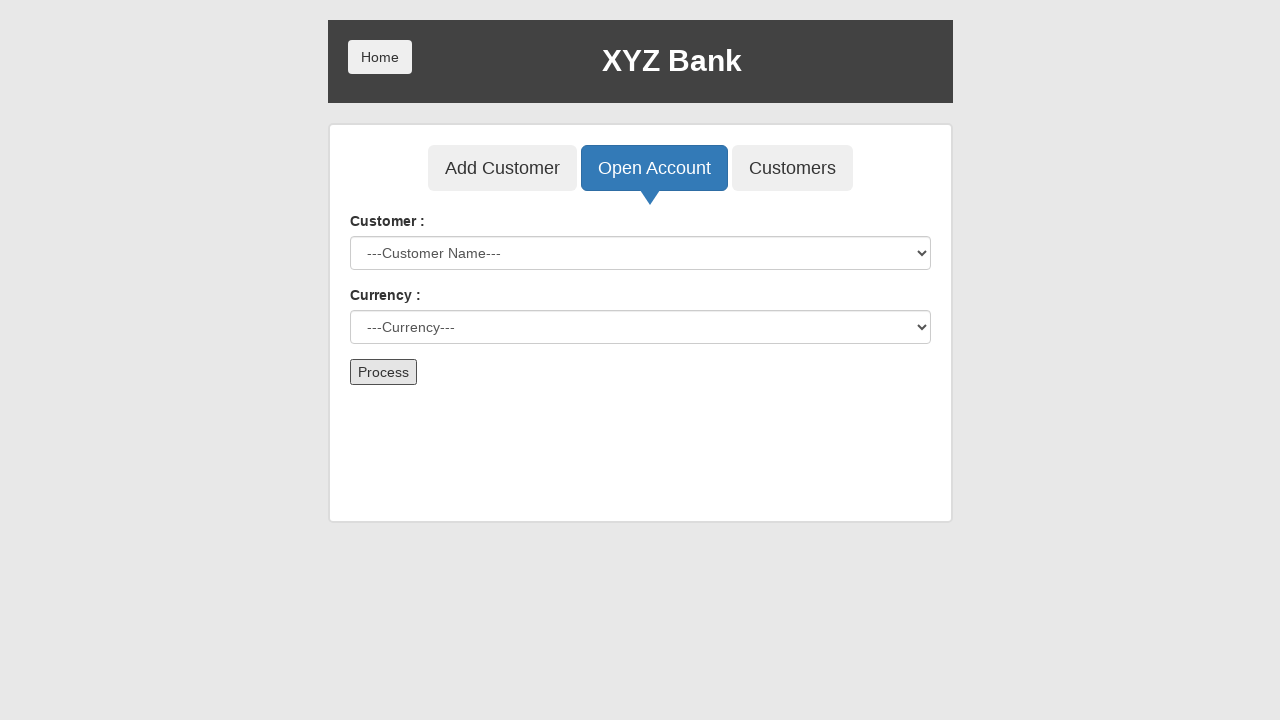